Fills required registration form fields and verifies successful registration message

Starting URL: http://suninjuly.github.io/registration1.html

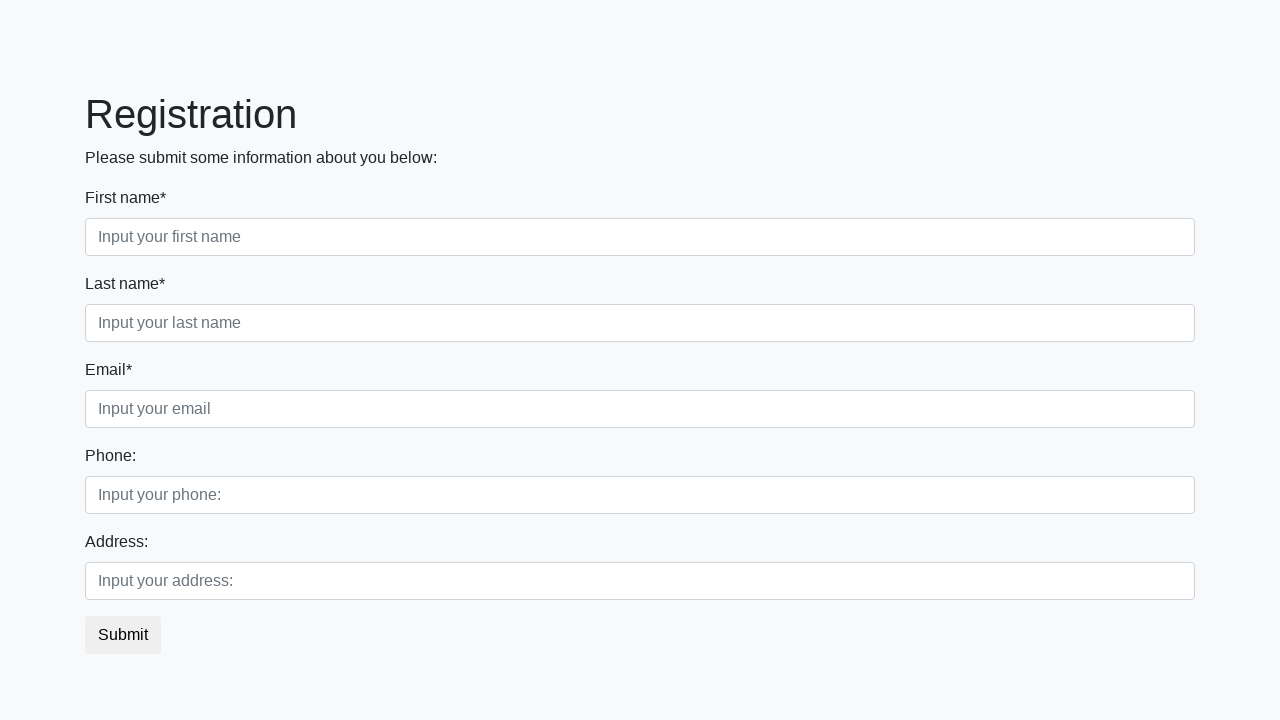

Filled first name field with 'Alexei' on .first_block input.form-control.first
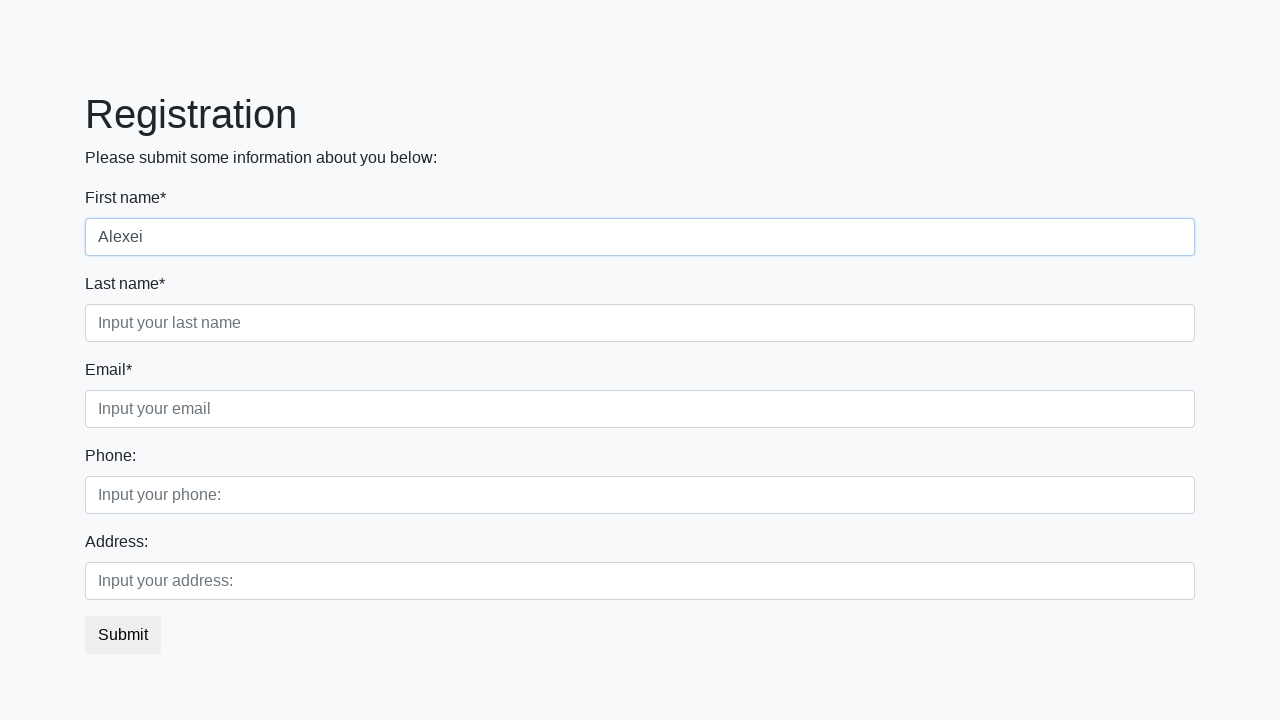

Filled last name field with 'Smirnov' on .first_block input.form-control.second
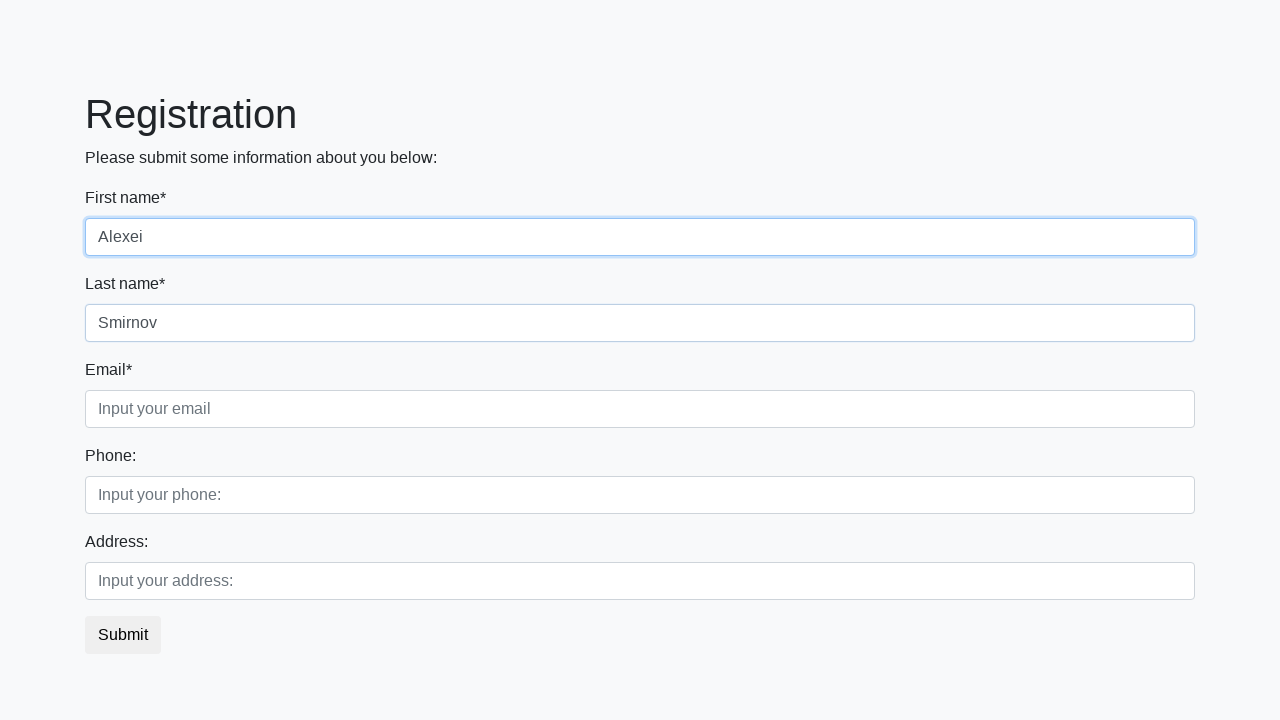

Filled email field with 'alexei.s@example.com' on .first_block input.form-control.third
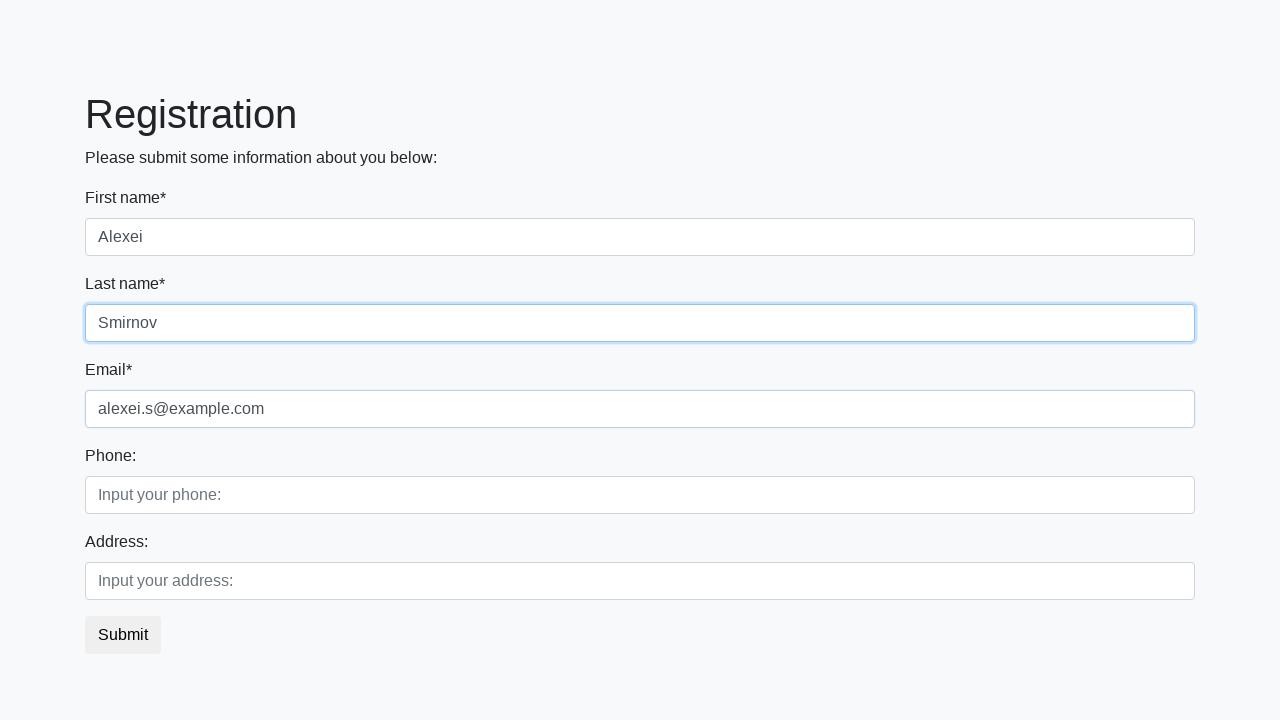

Clicked the submit button to register at (123, 635) on button.btn
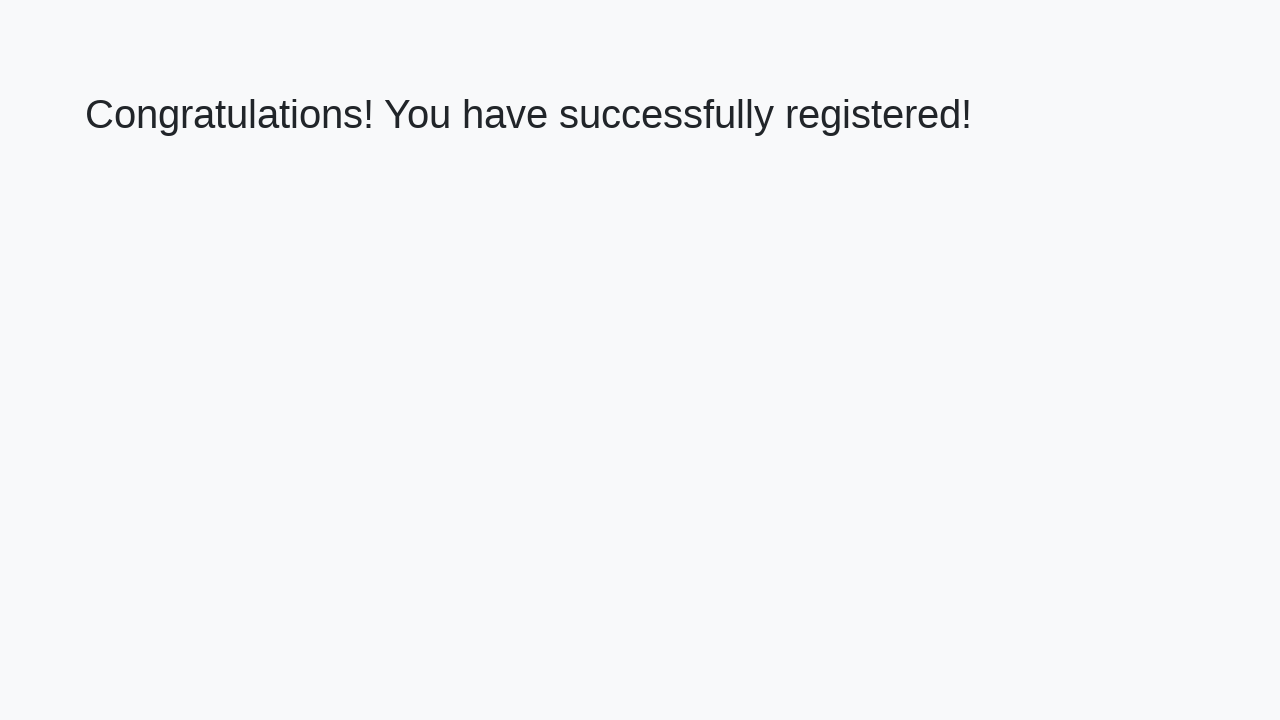

Registration successful - success message heading appeared
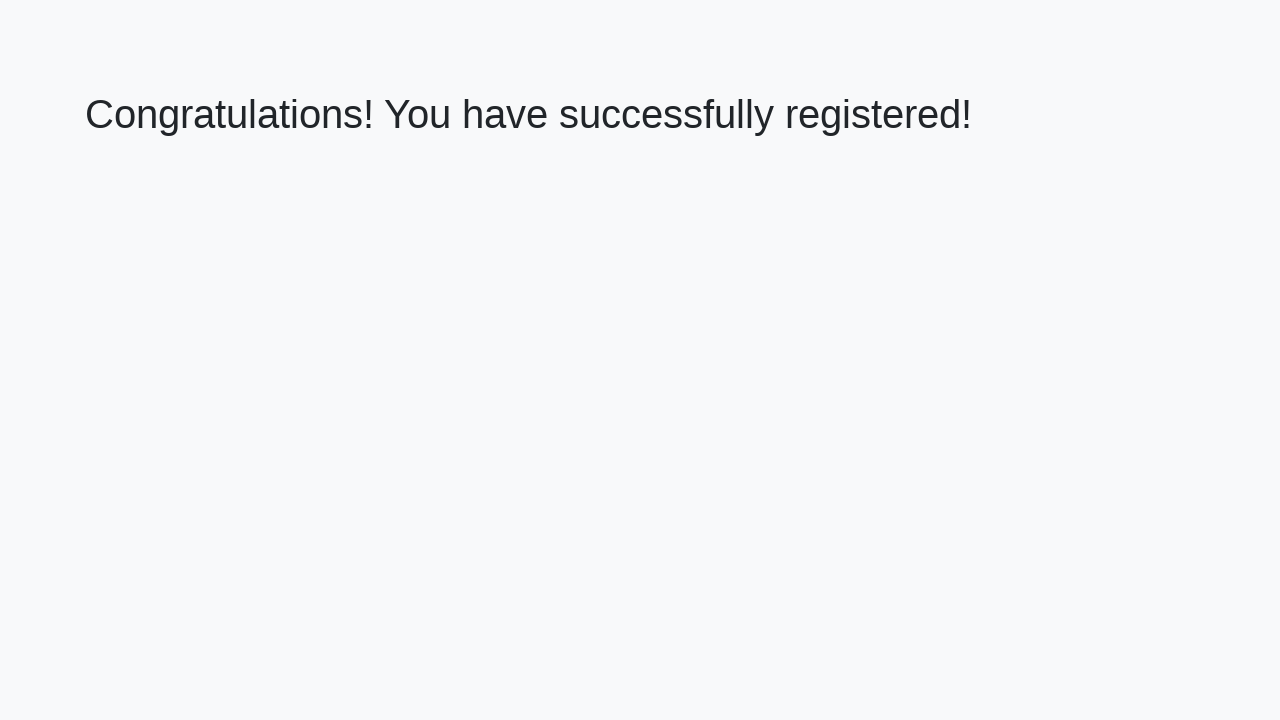

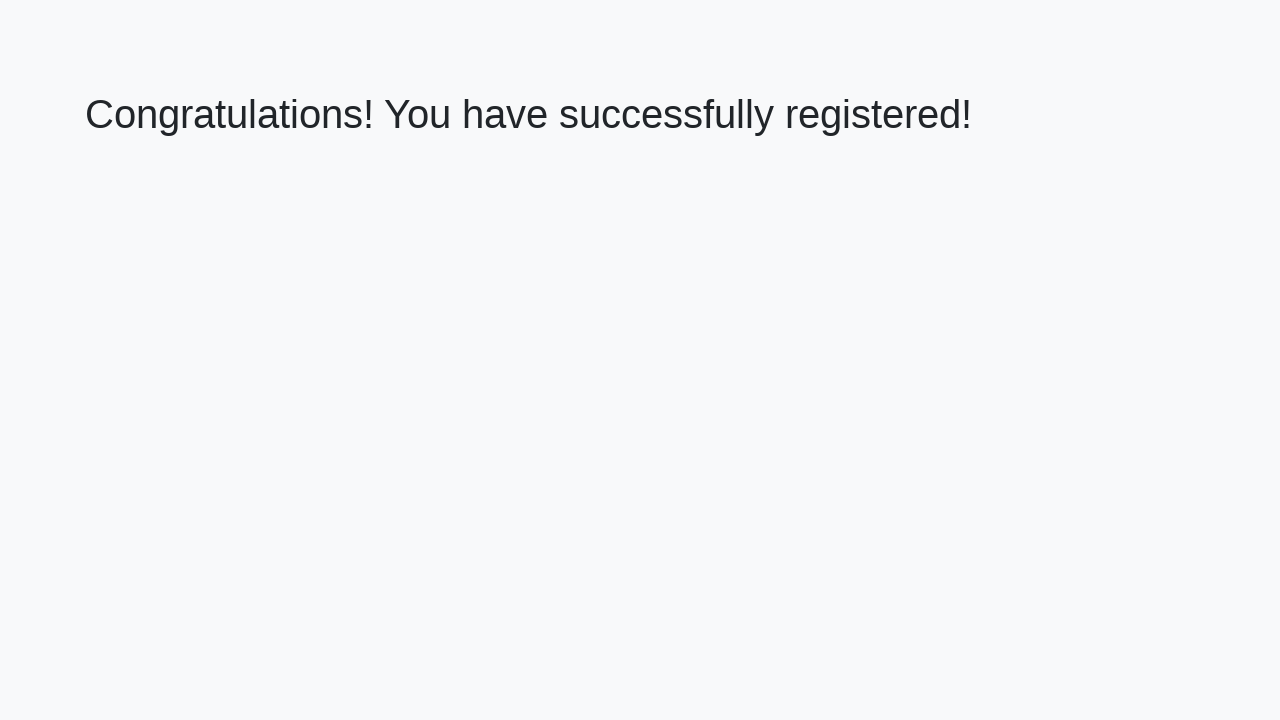